Tests checkbox interaction by clicking a button and then selecting all unchecked checkboxes on the page

Starting URL: https://www.w3.org/TR/2019/NOTE-wai-aria-practices-1.1-20190814/examples/checkbox/checkbox-1/checkbox-1.html

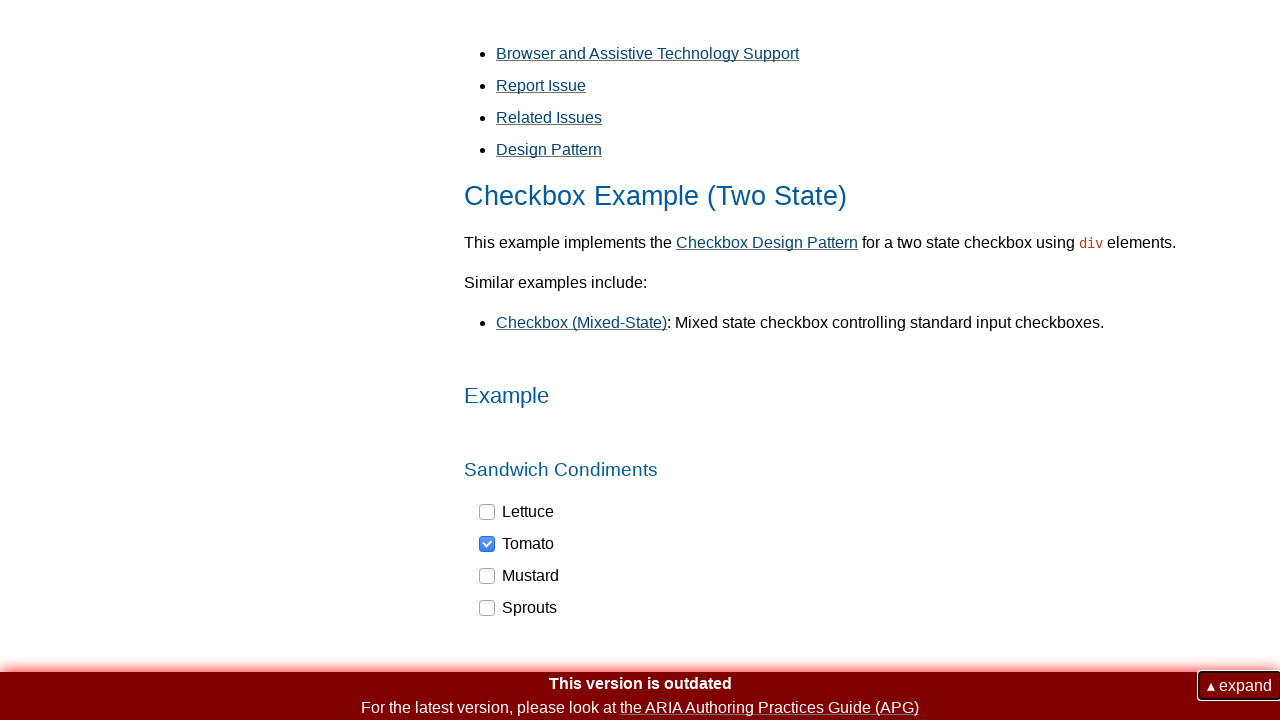

Navigated to checkbox example page
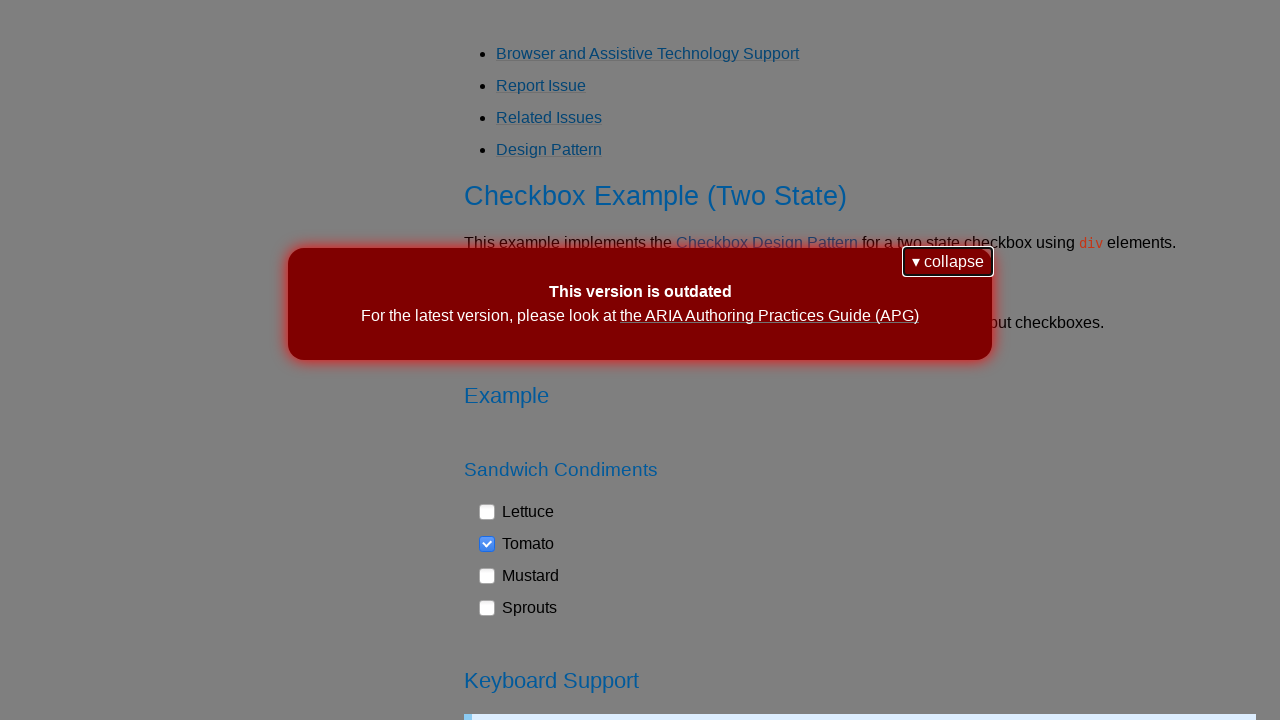

Clicked button on the page at (948, 262) on button
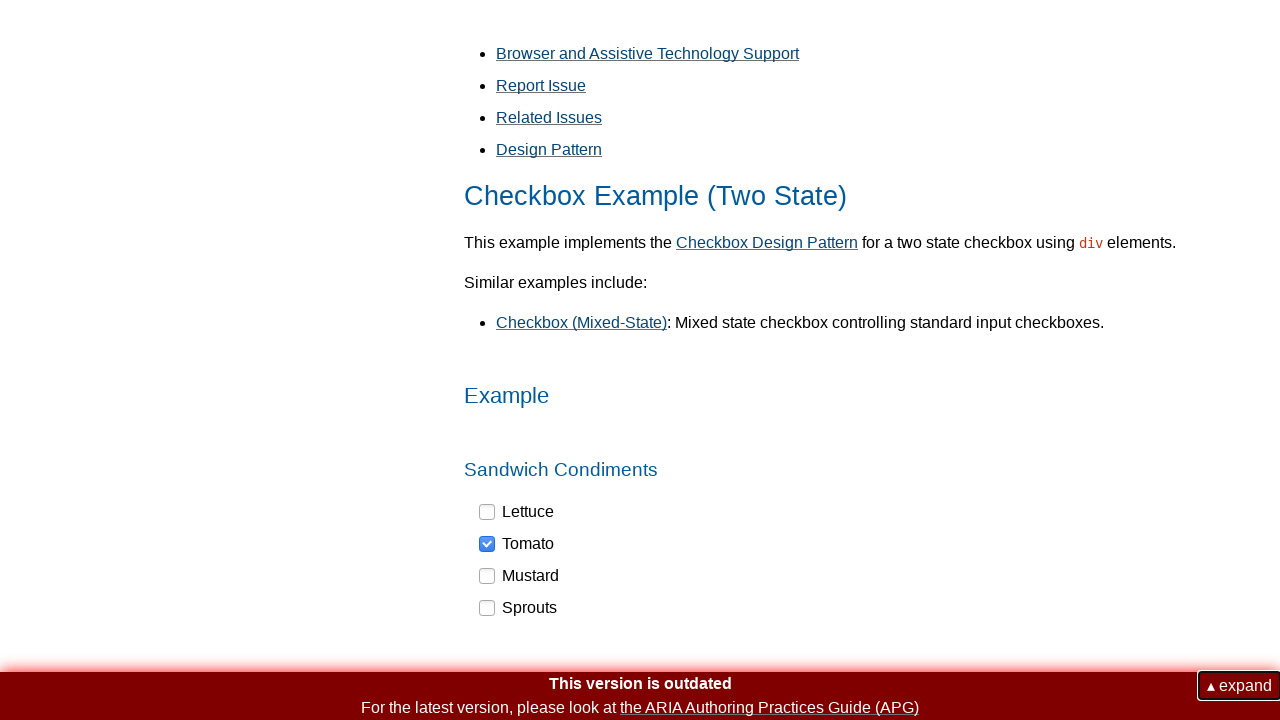

Located all checkboxes on the page
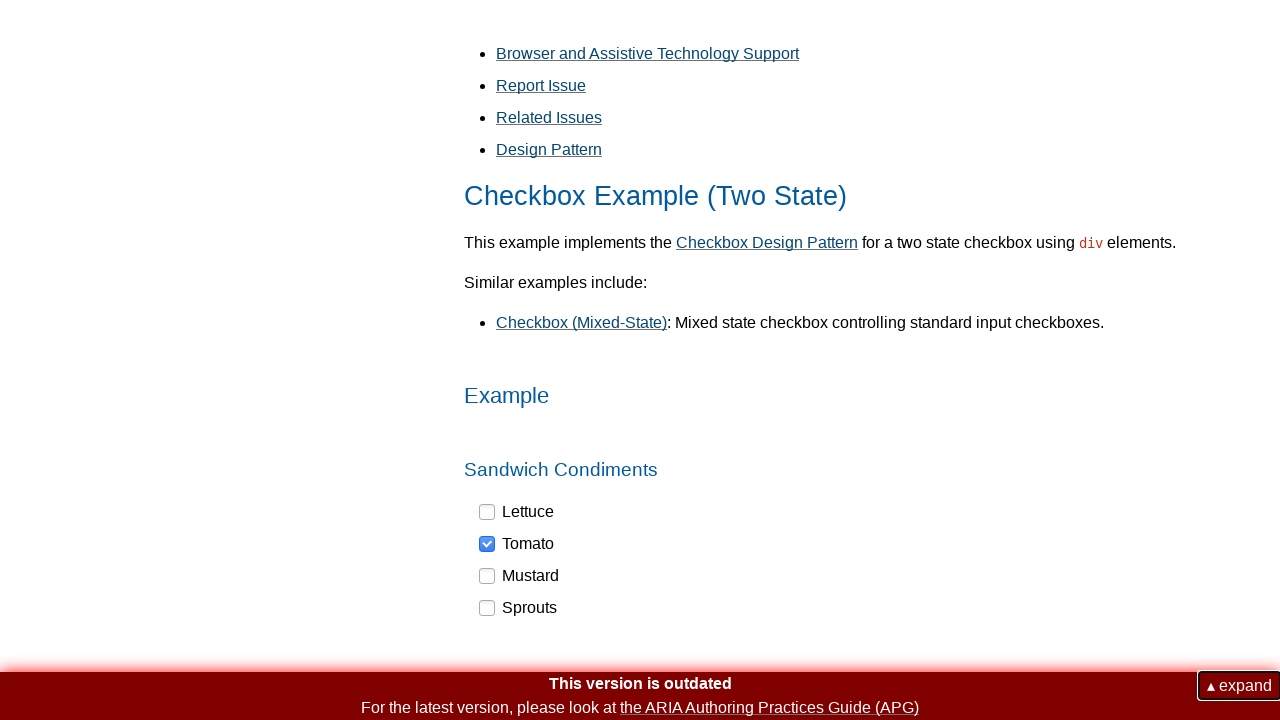

Clicked an unchecked checkbox to select it at (517, 512) on div[role='checkbox'] >> nth=0
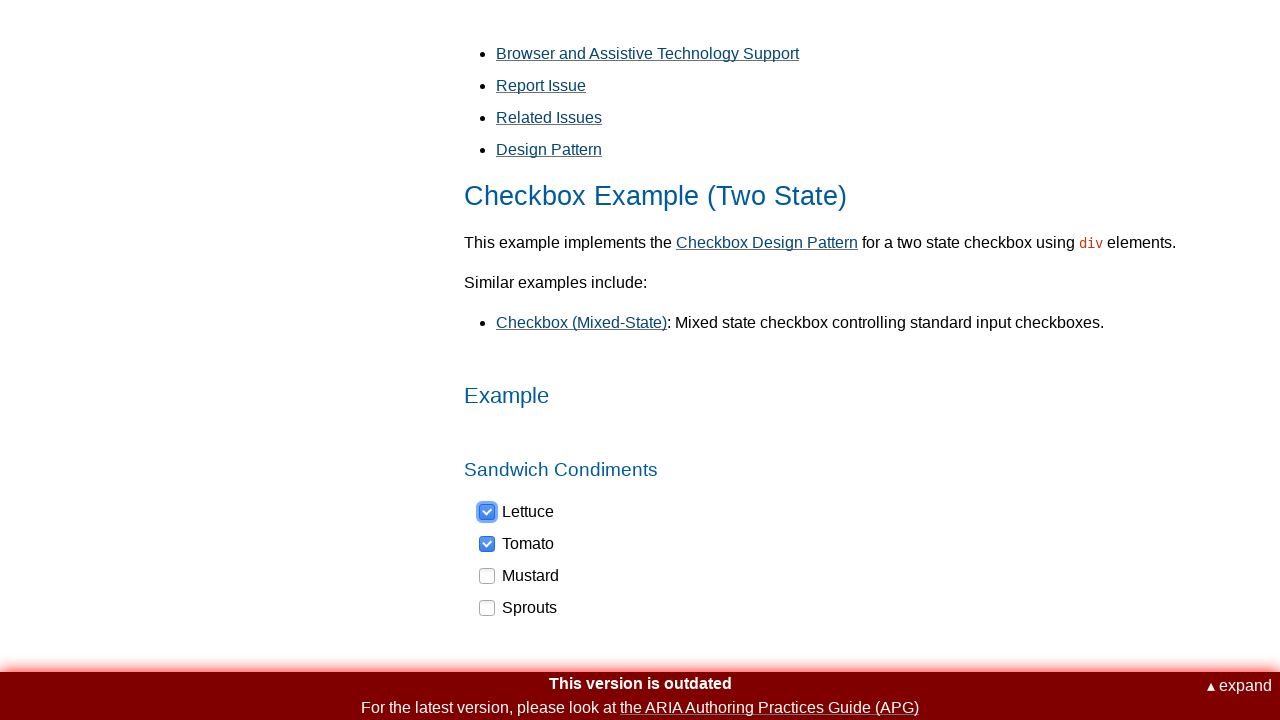

Clicked an unchecked checkbox to select it at (520, 576) on div[role='checkbox'] >> nth=2
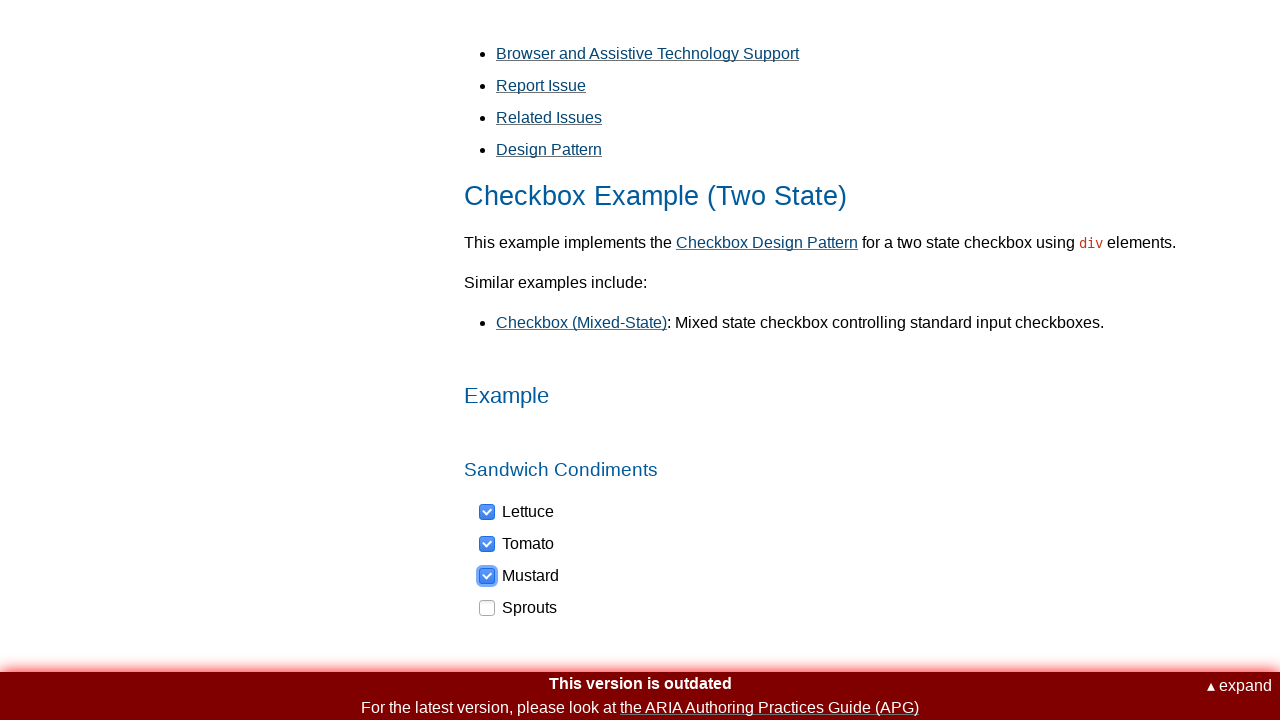

Clicked an unchecked checkbox to select it at (519, 608) on div[role='checkbox'] >> nth=3
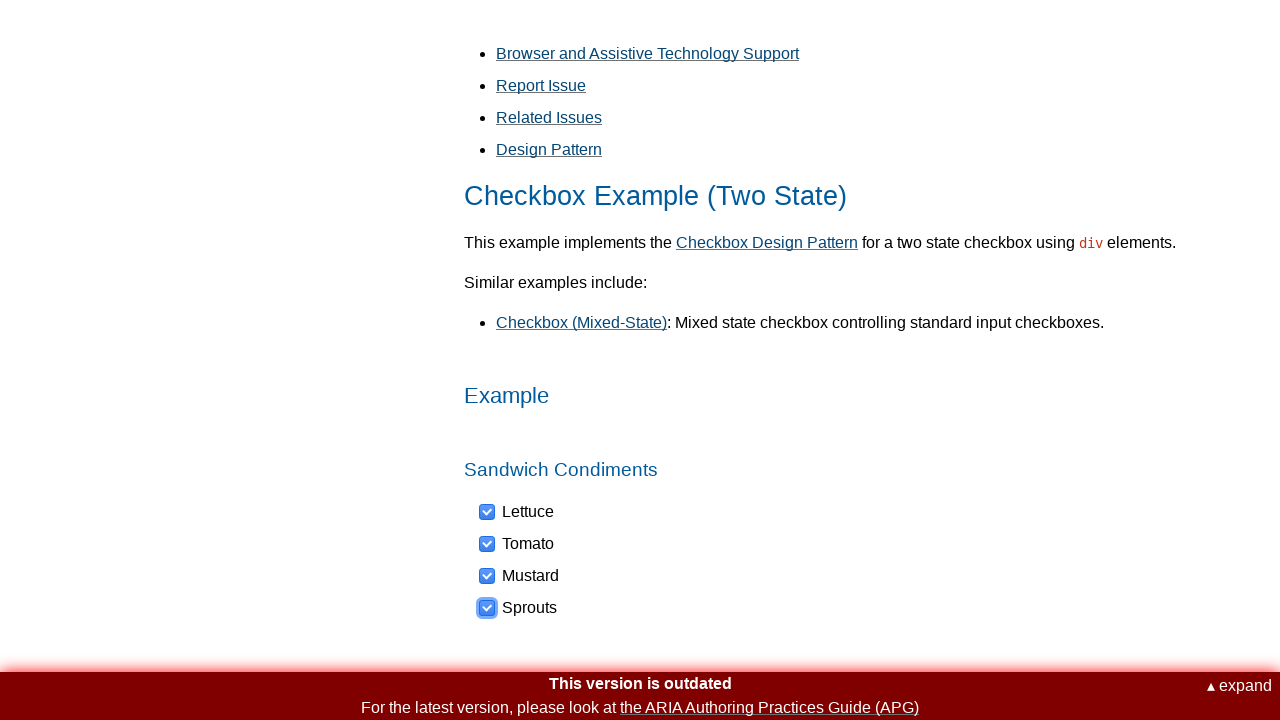

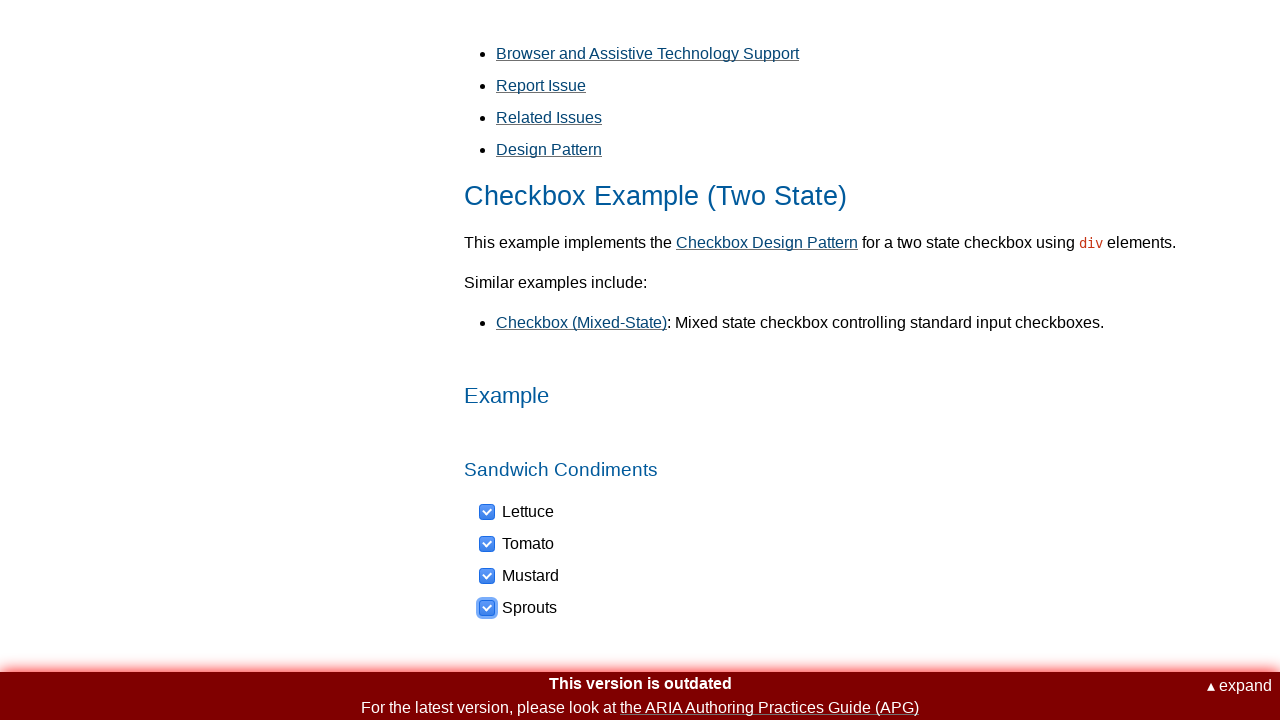